Navigates to WiseQuarter website, scrolls to an explorer button and clicks it using JavaScript executor, then displays an alert

Starting URL: https://www.wisequarter.com/

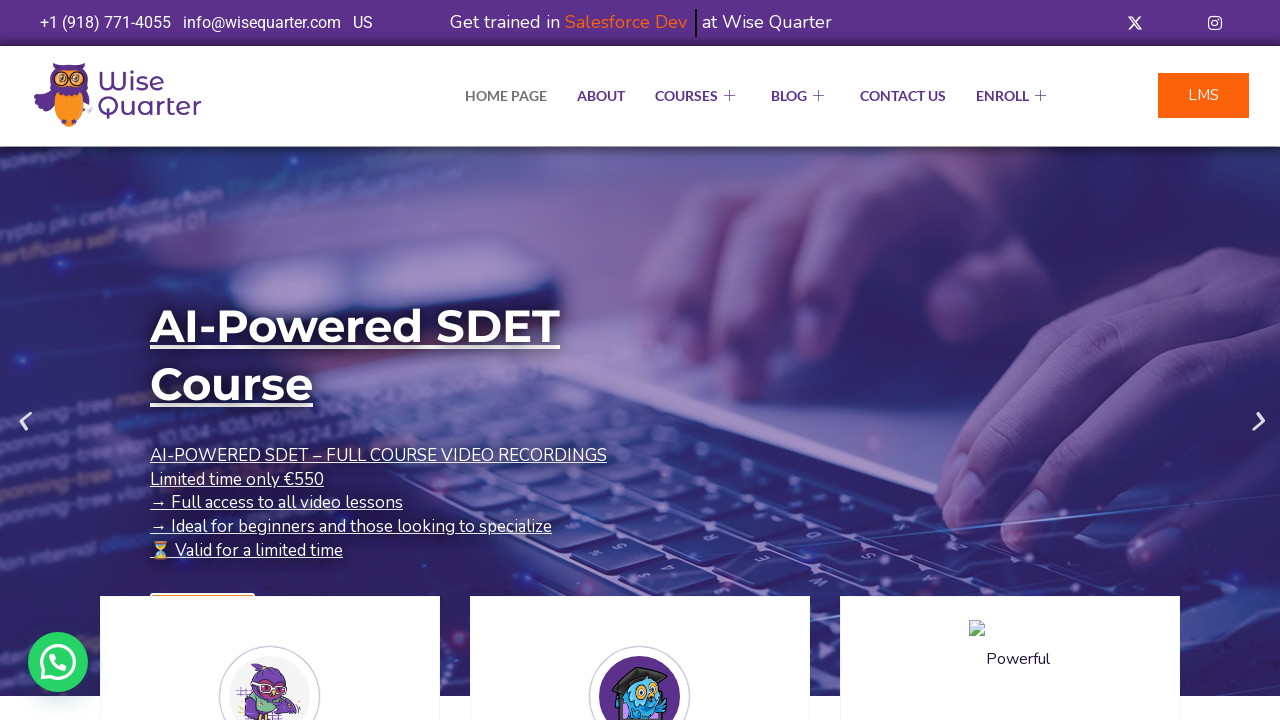

Navigated to WiseQuarter website
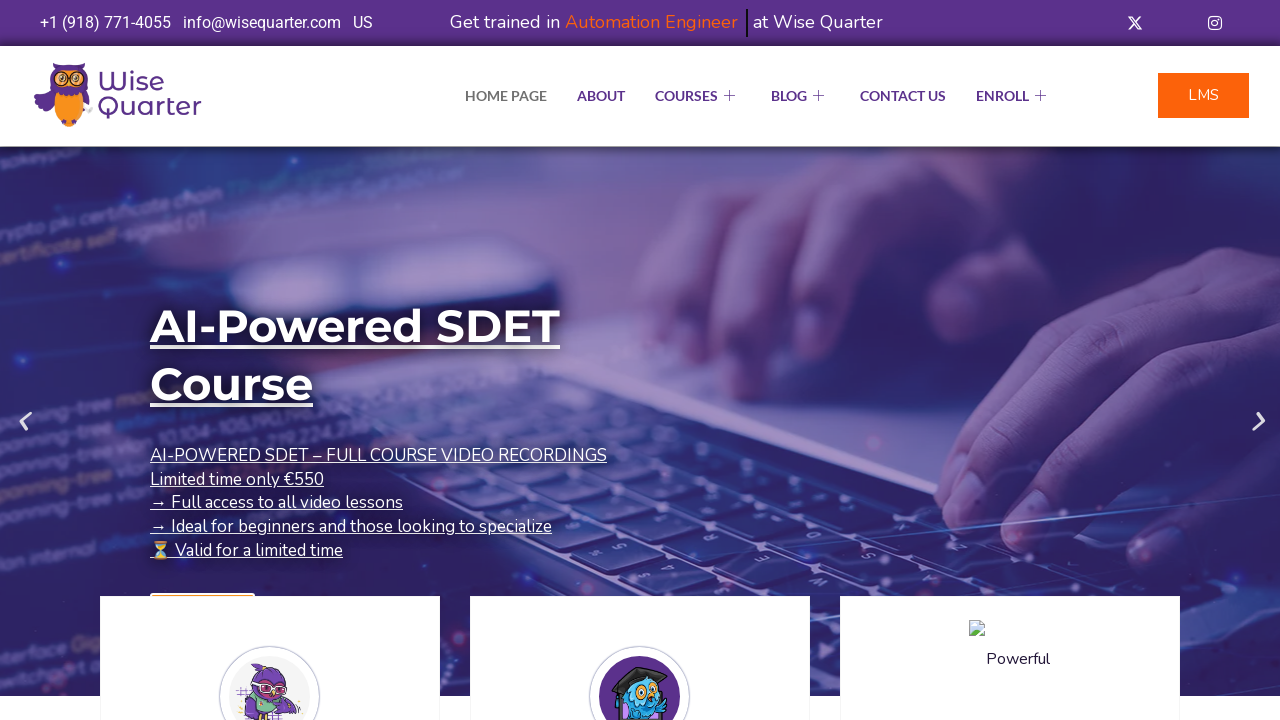

Located explorer button element
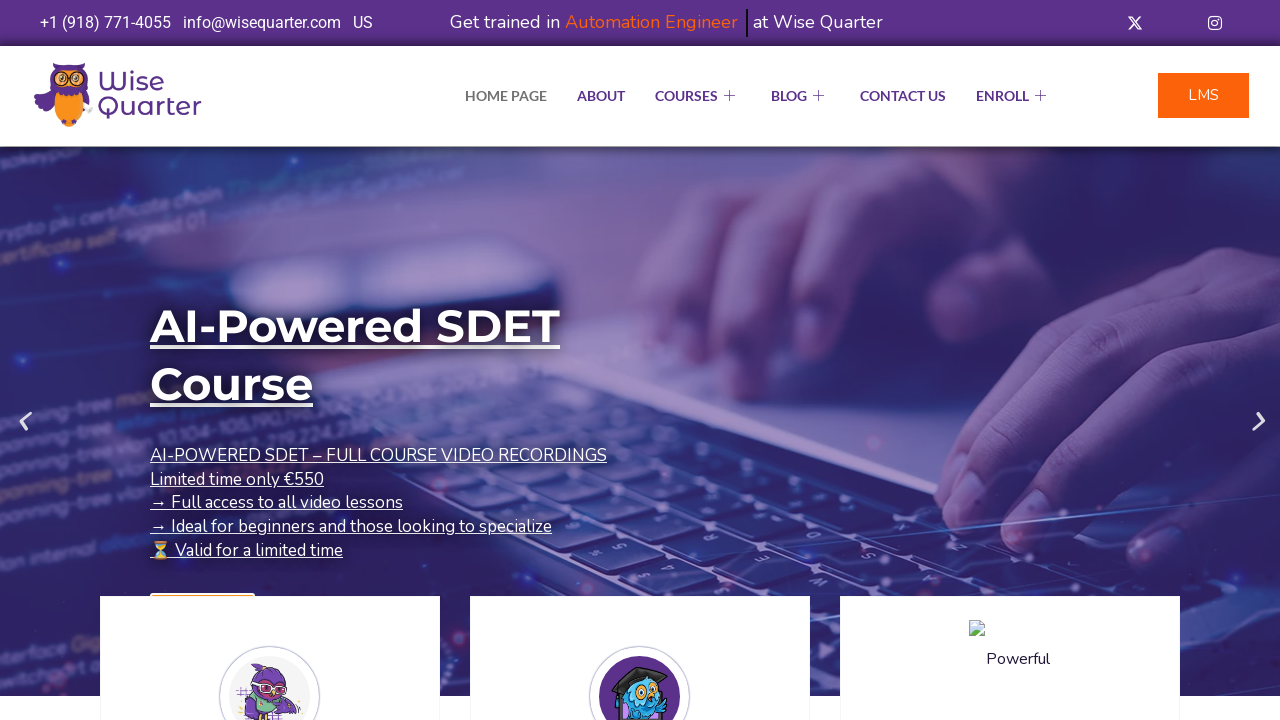

Scrolled explorer button into view
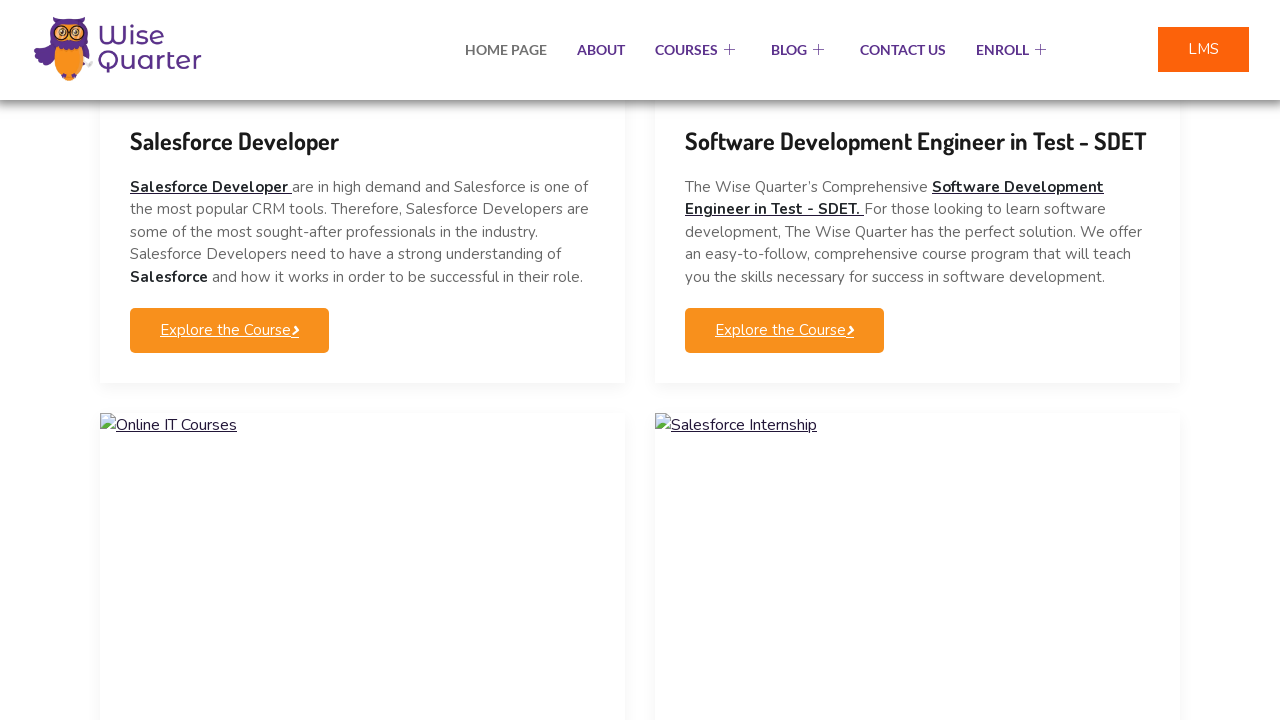

Clicked explorer button using JavaScript executor
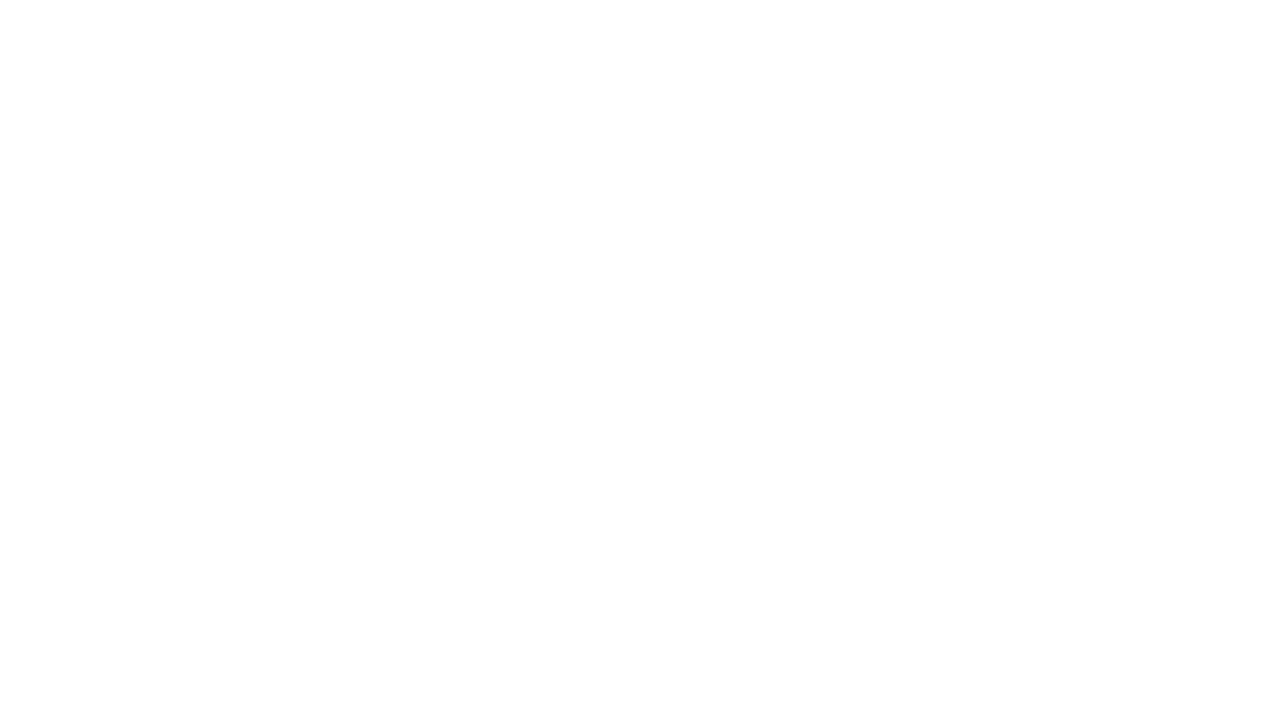

Alert dialog displayed with message 'Bu is bu kadar!'
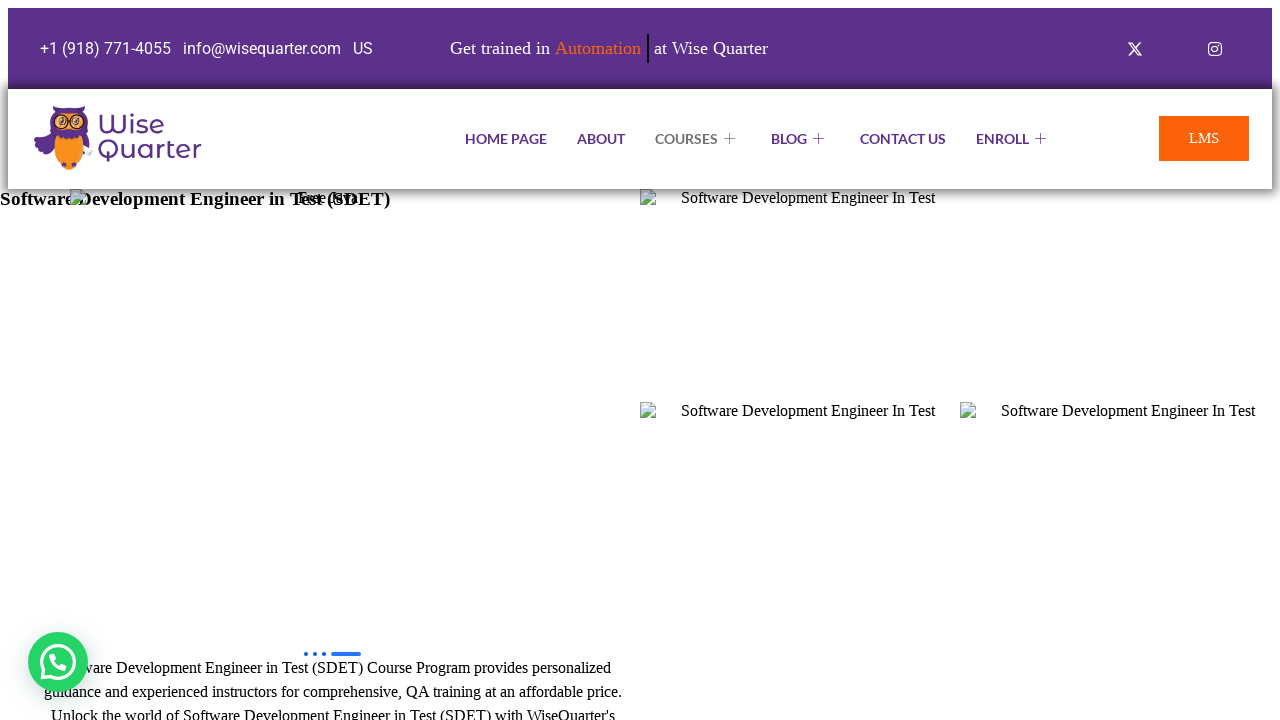

Alert dialog accepted and dismissed
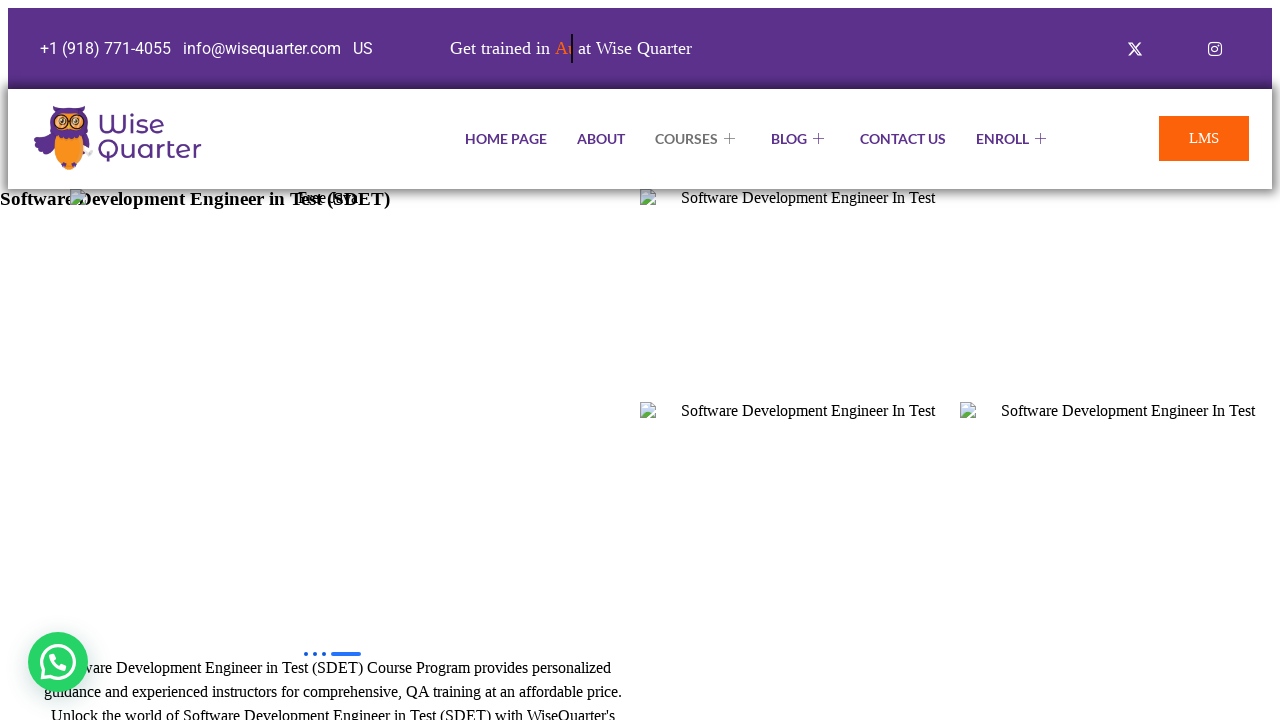

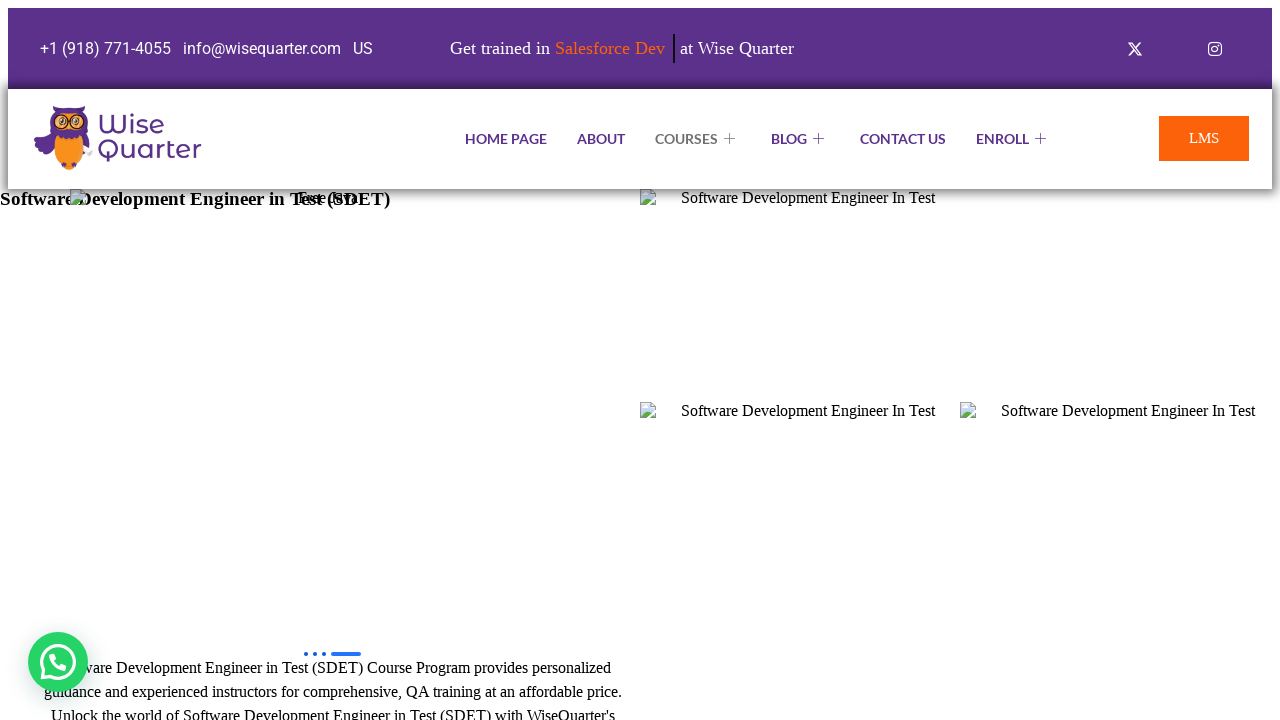